Tests that the page title heading displays the correct text for the computer science and technology degrees page

Starting URL: https://asuonline.asu.edu/study/tech-computer-science-degrees/

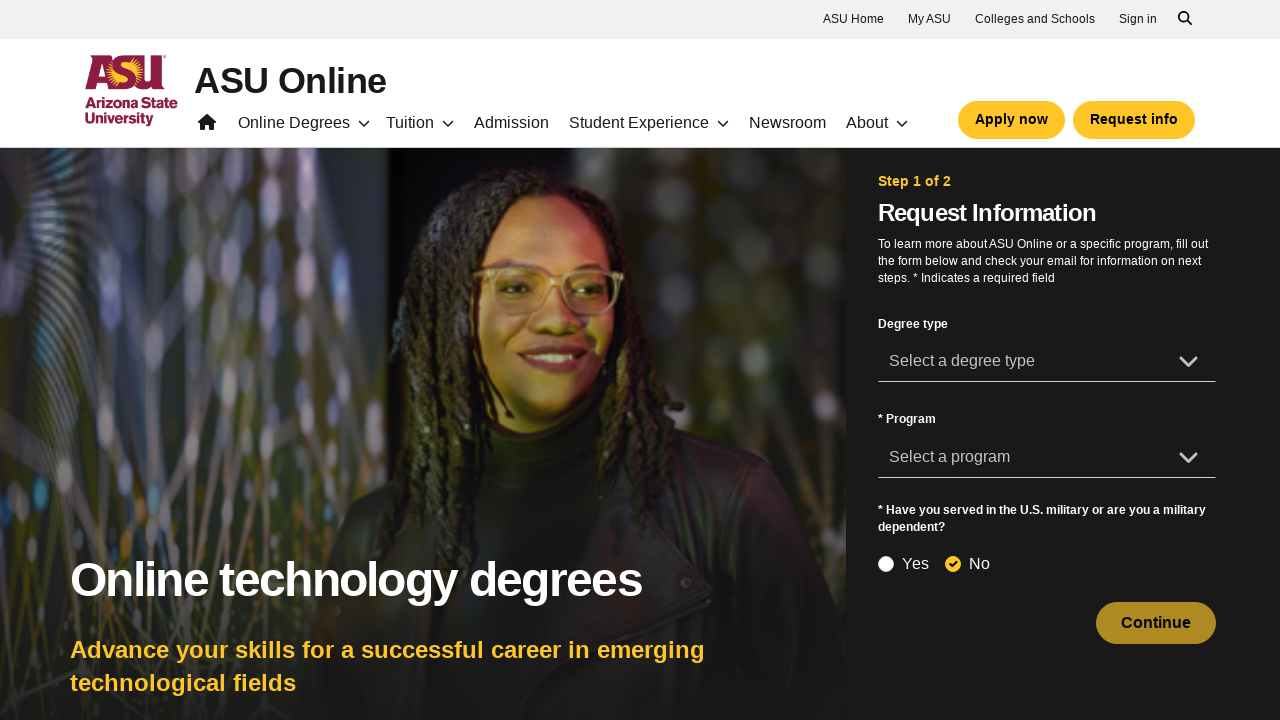

Waited for h1 page title heading to load
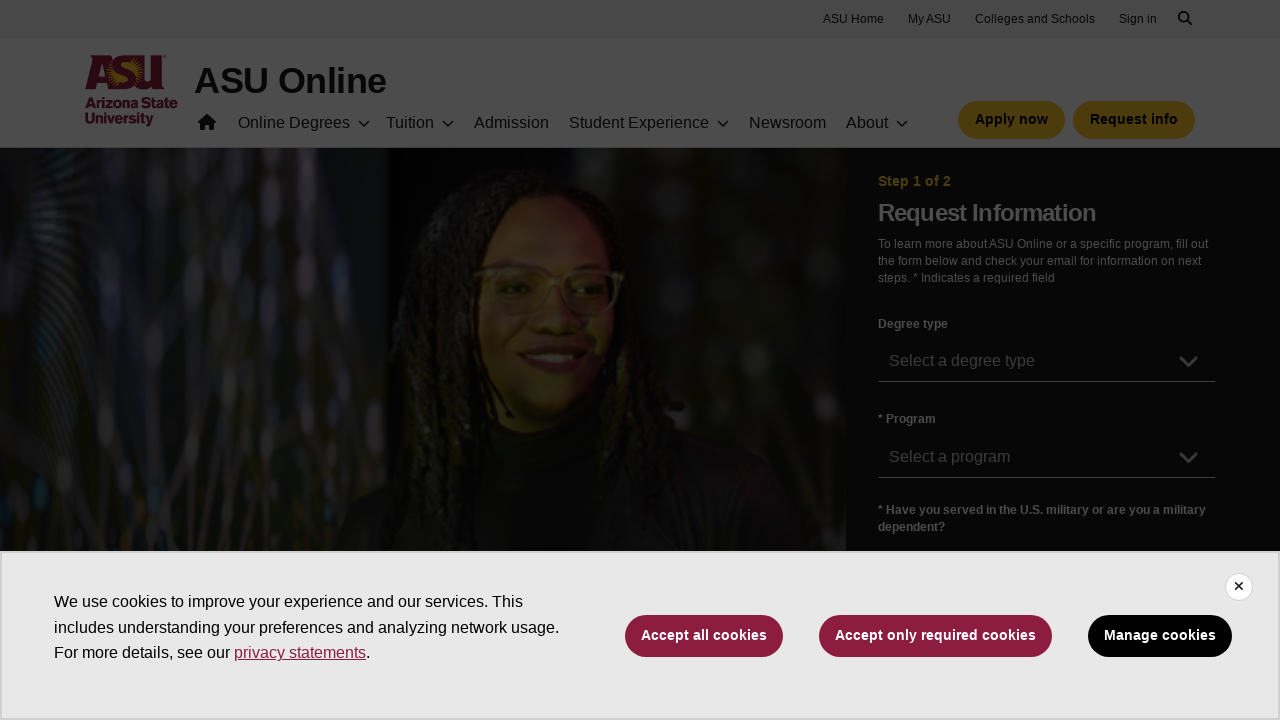

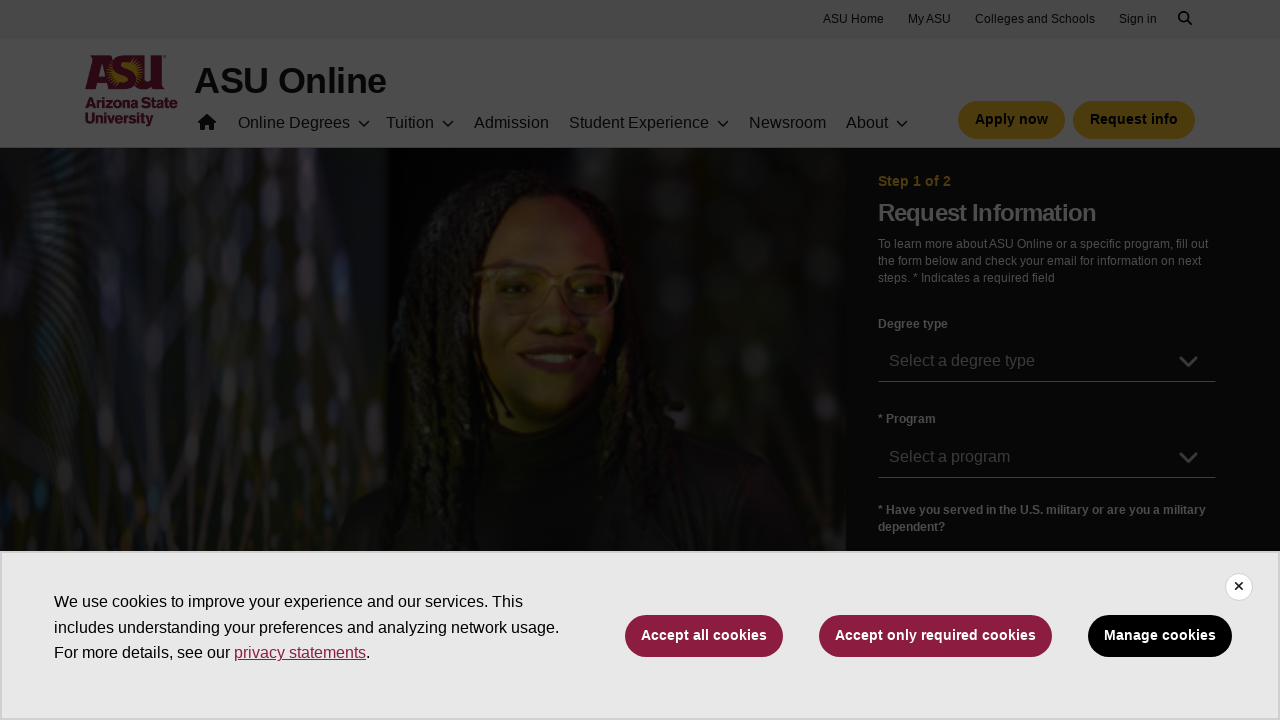